Navigates to the W3Schools HTML tables tutorial page and verifies the page loads by checking the title.

Starting URL: https://www.w3schools.com/html/html_tables.asp

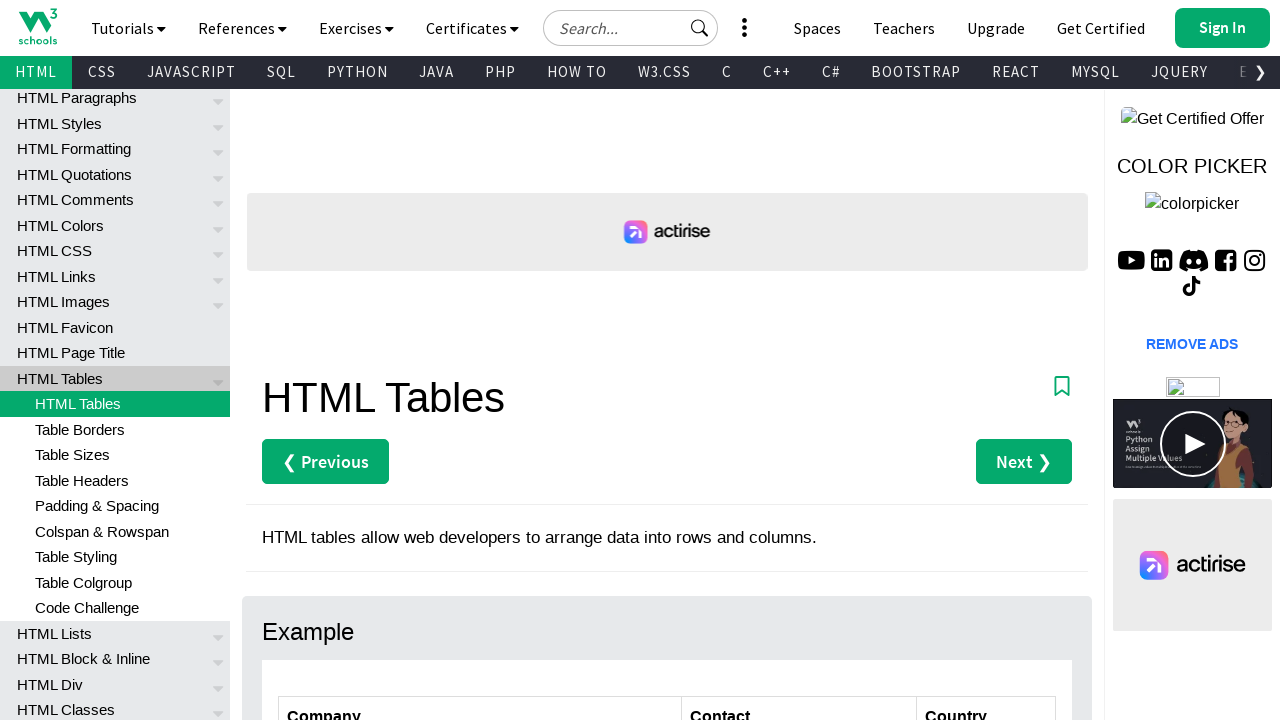

Navigated to W3Schools HTML tables tutorial page
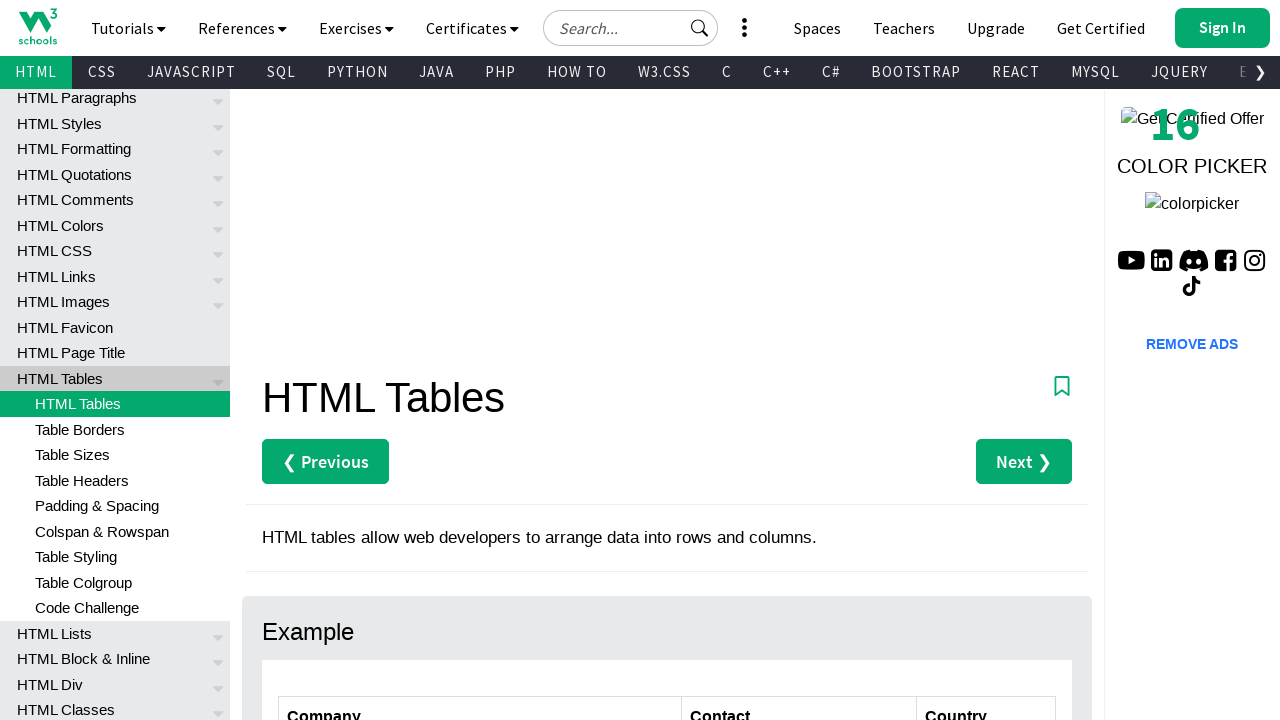

Page DOM content loaded
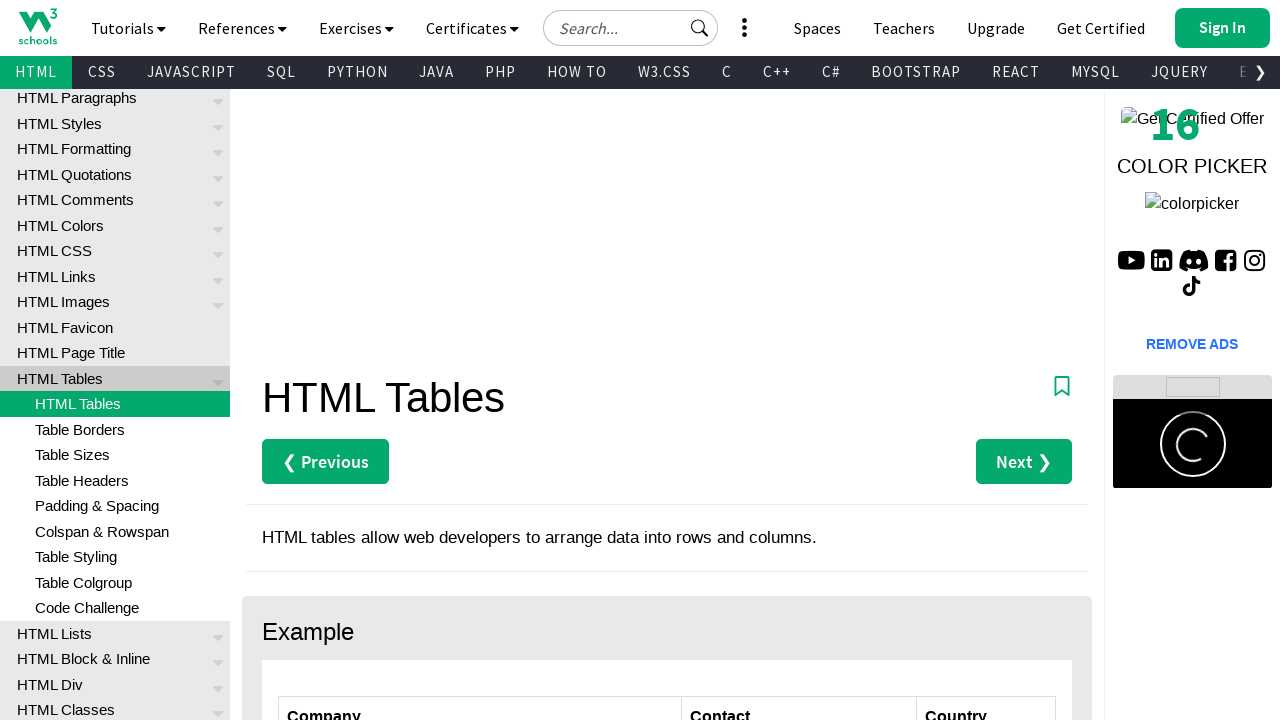

Verified page title contains 'HTML Tables'
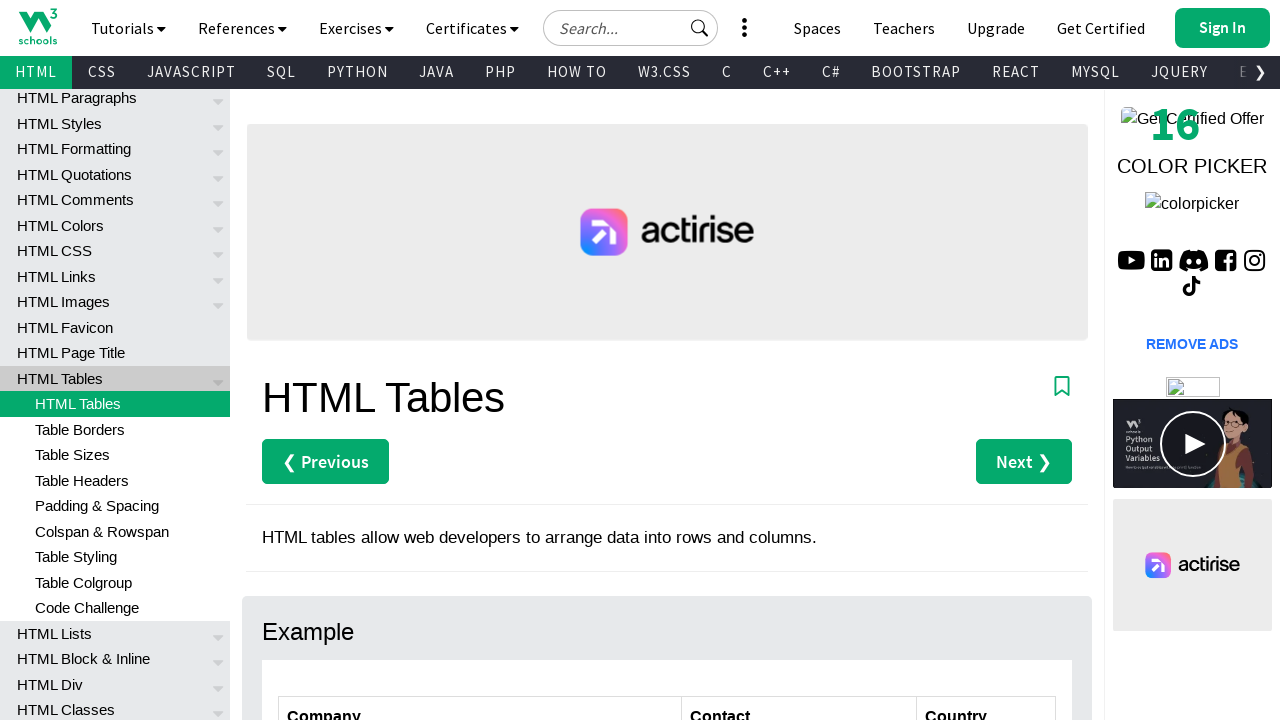

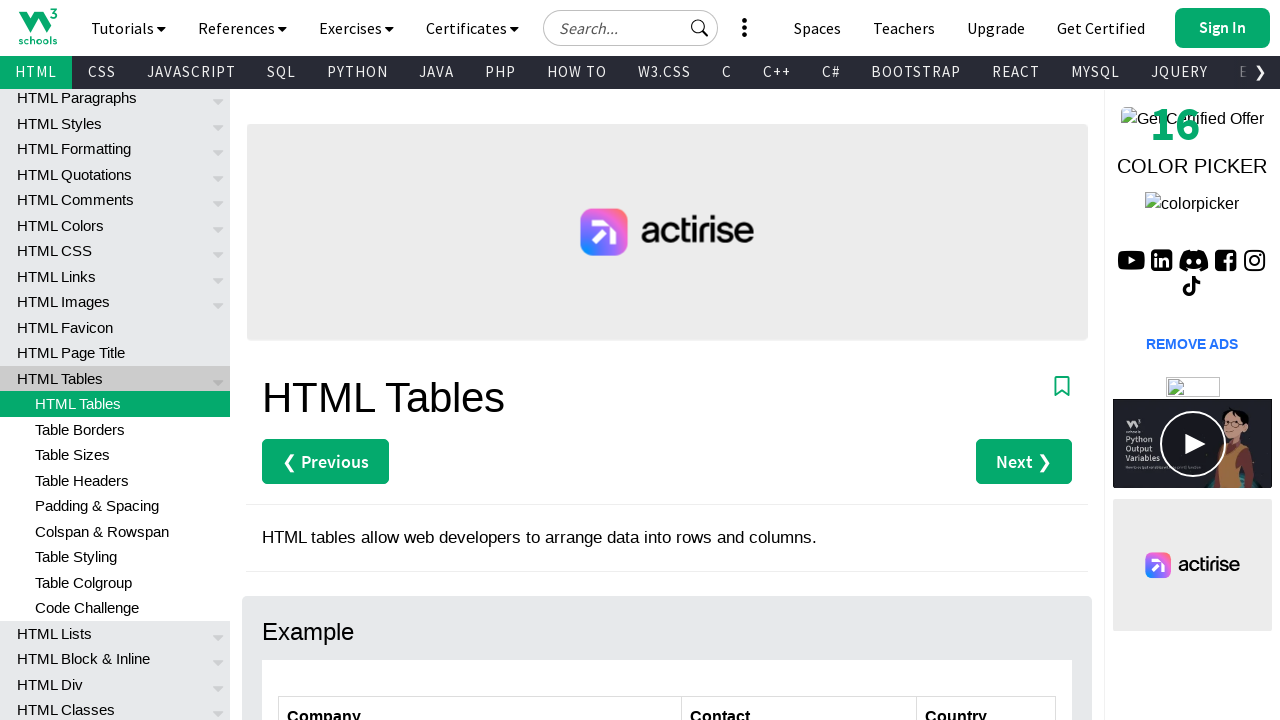